Tests file download functionality by navigating to a download page and clicking on a file link to initiate download

Starting URL: http://the-internet.herokuapp.com/download

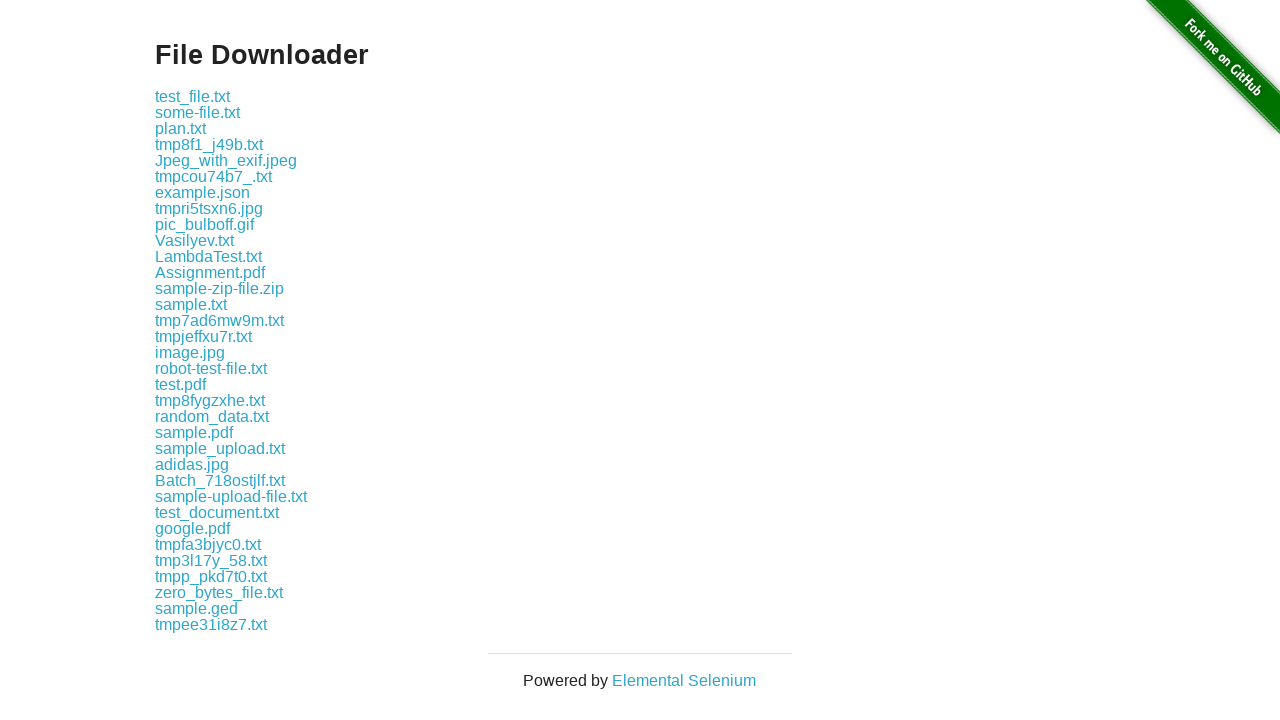

Navigated to download page at http://the-internet.herokuapp.com/download
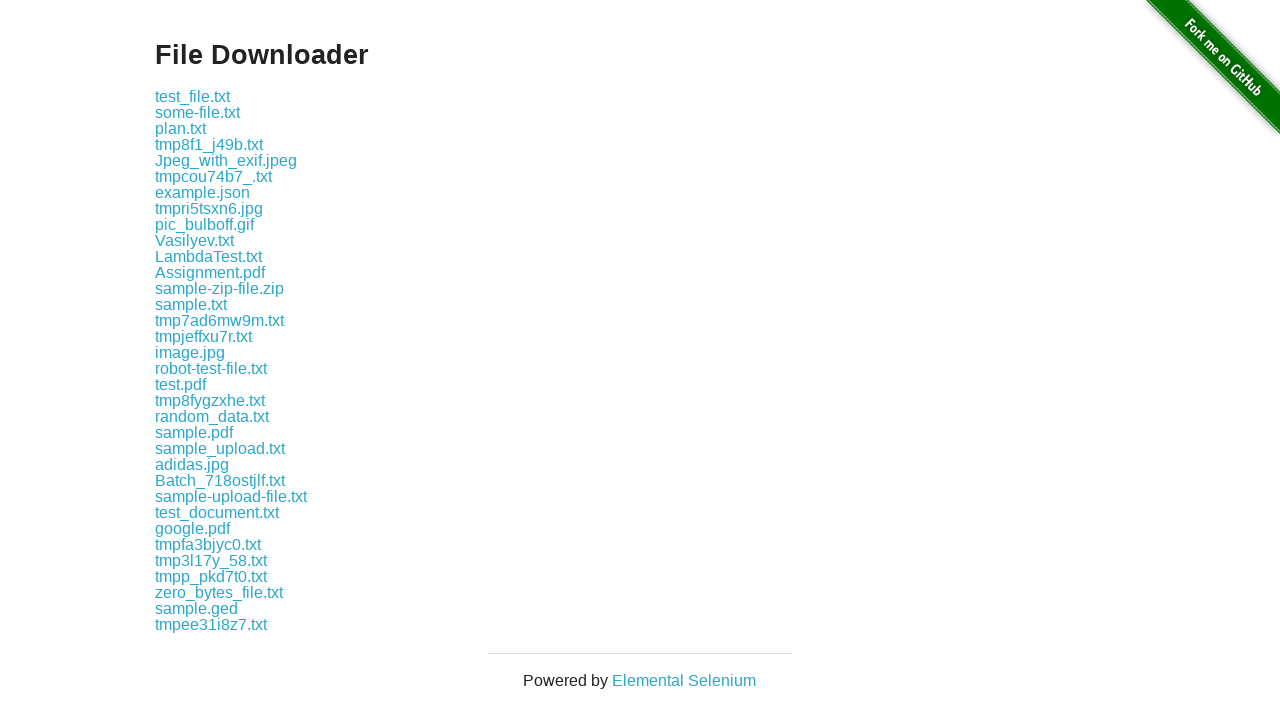

Clicked on file link 'some-file.txt' to initiate download at (198, 112) on a:has-text('some-file.txt')
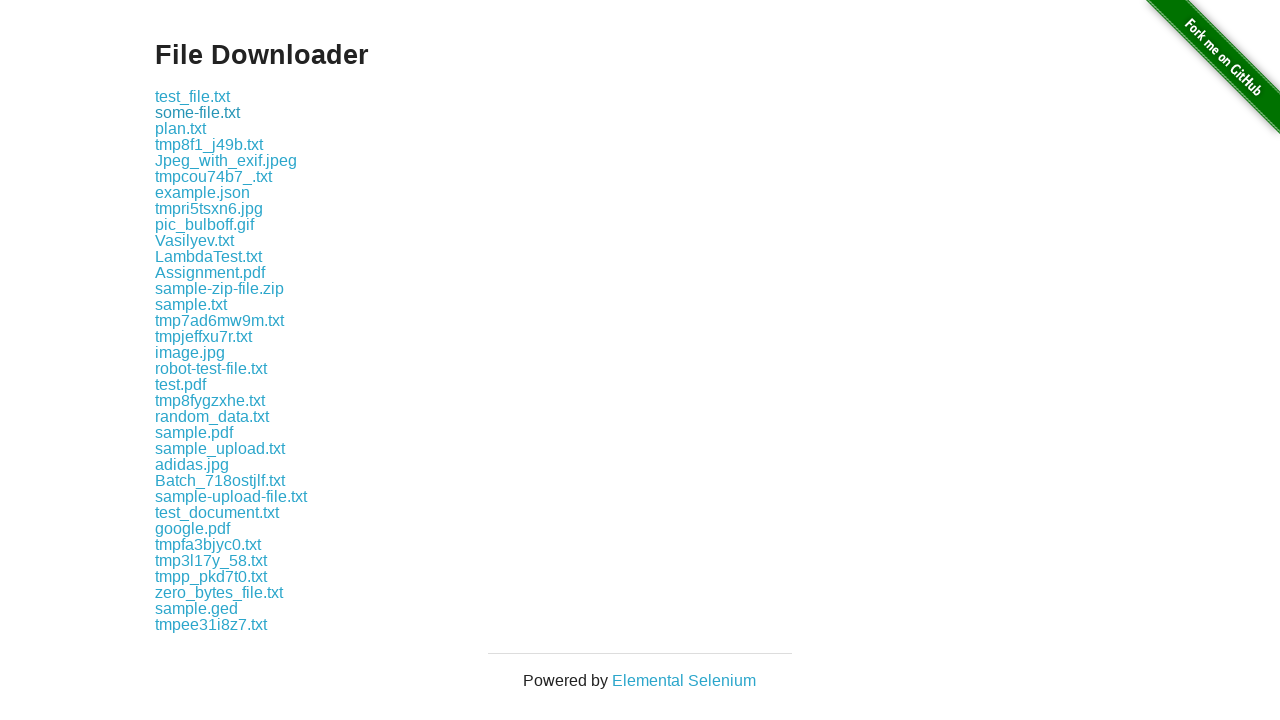

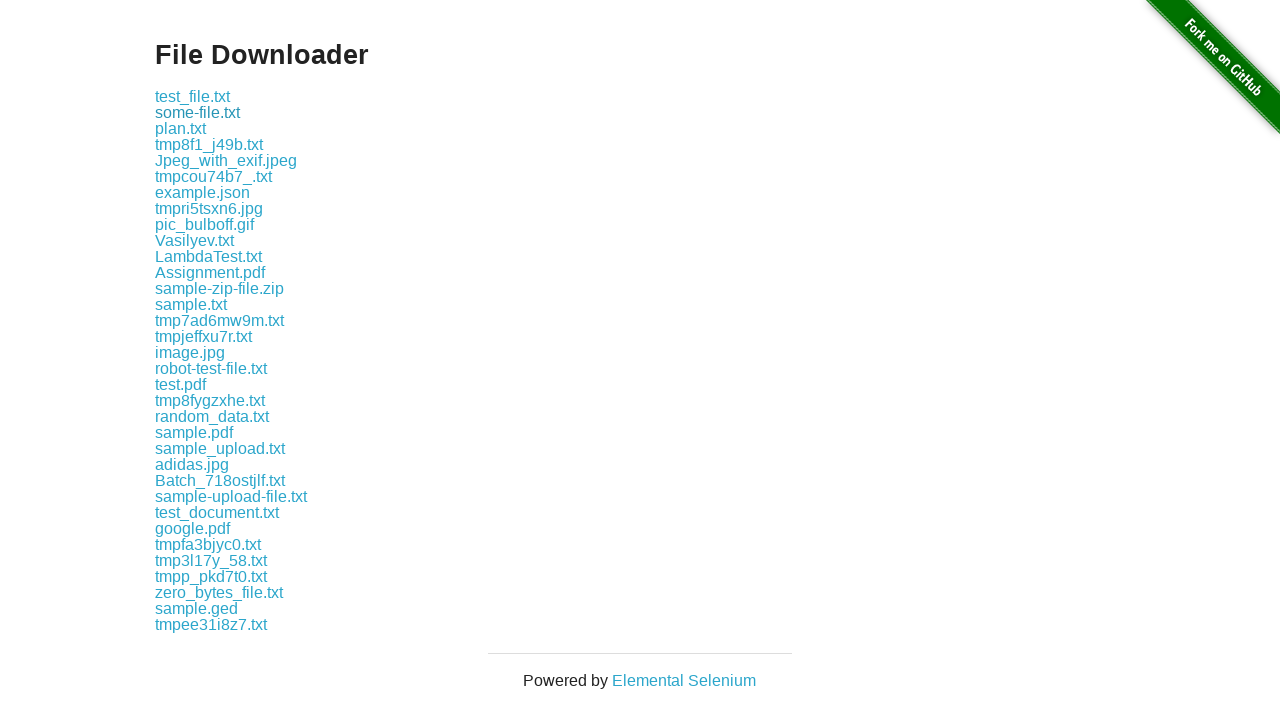